Tests button enable/disable state and color verification on egov registration page by checking a policy checkbox

Starting URL: https://egov.danang.gov.vn/reg

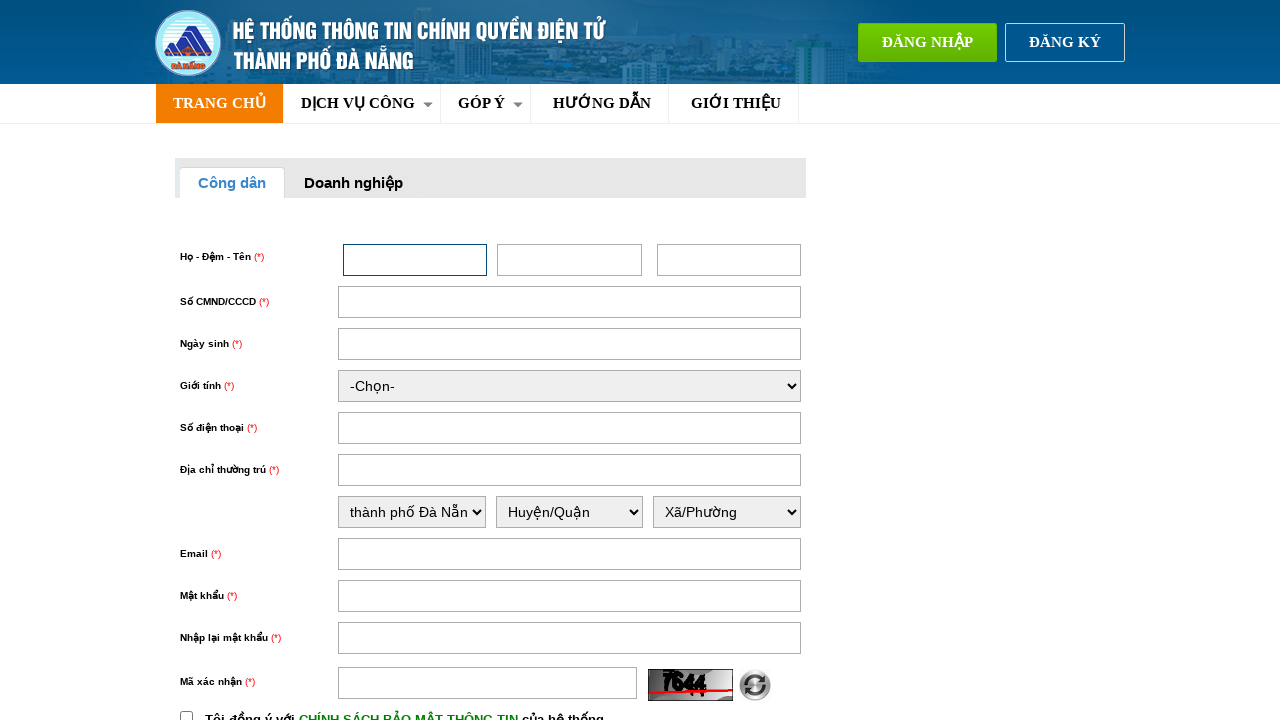

Located the registration button element
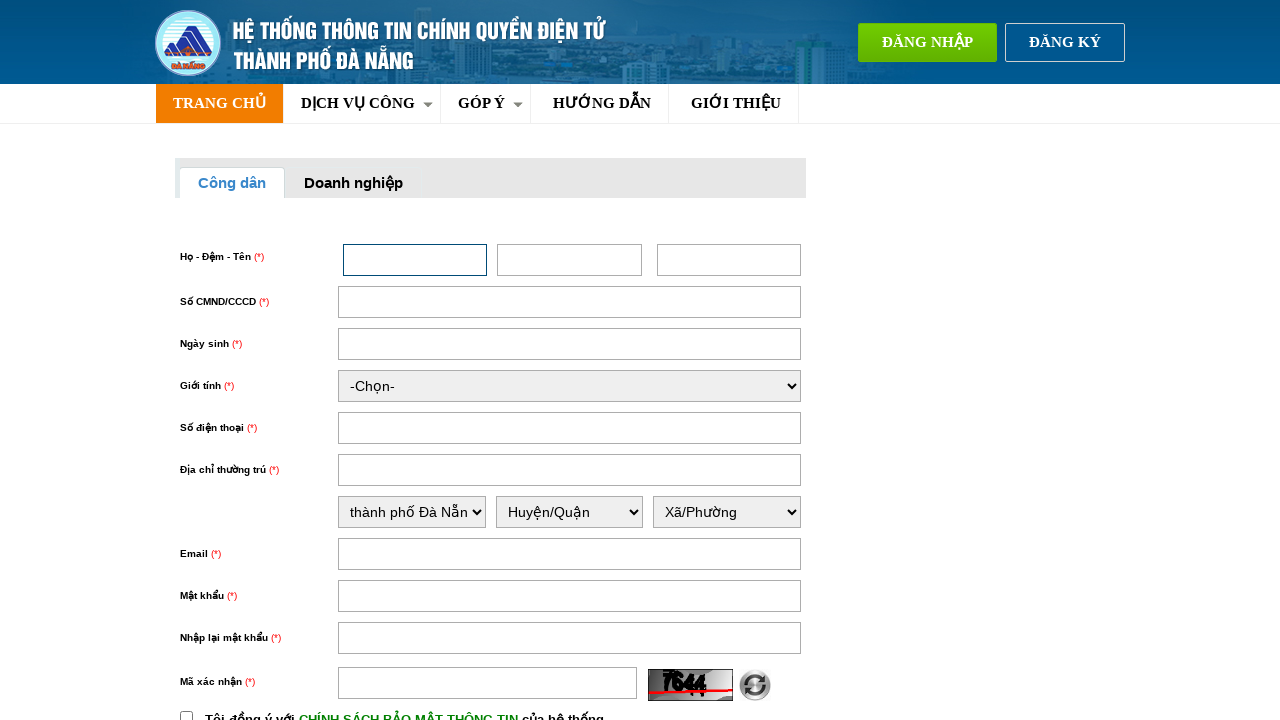

Verified that registration button is initially disabled
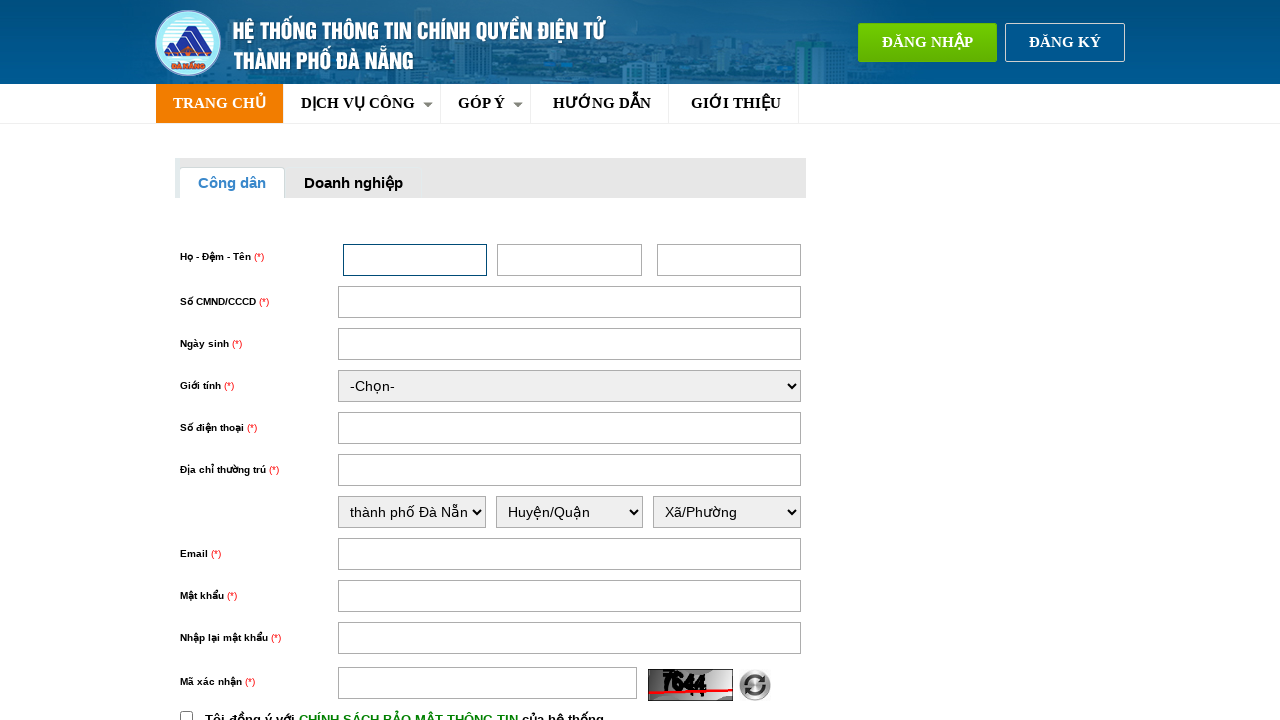

Clicked the policy checkbox to enable registration button at (186, 714) on input#chinhSach
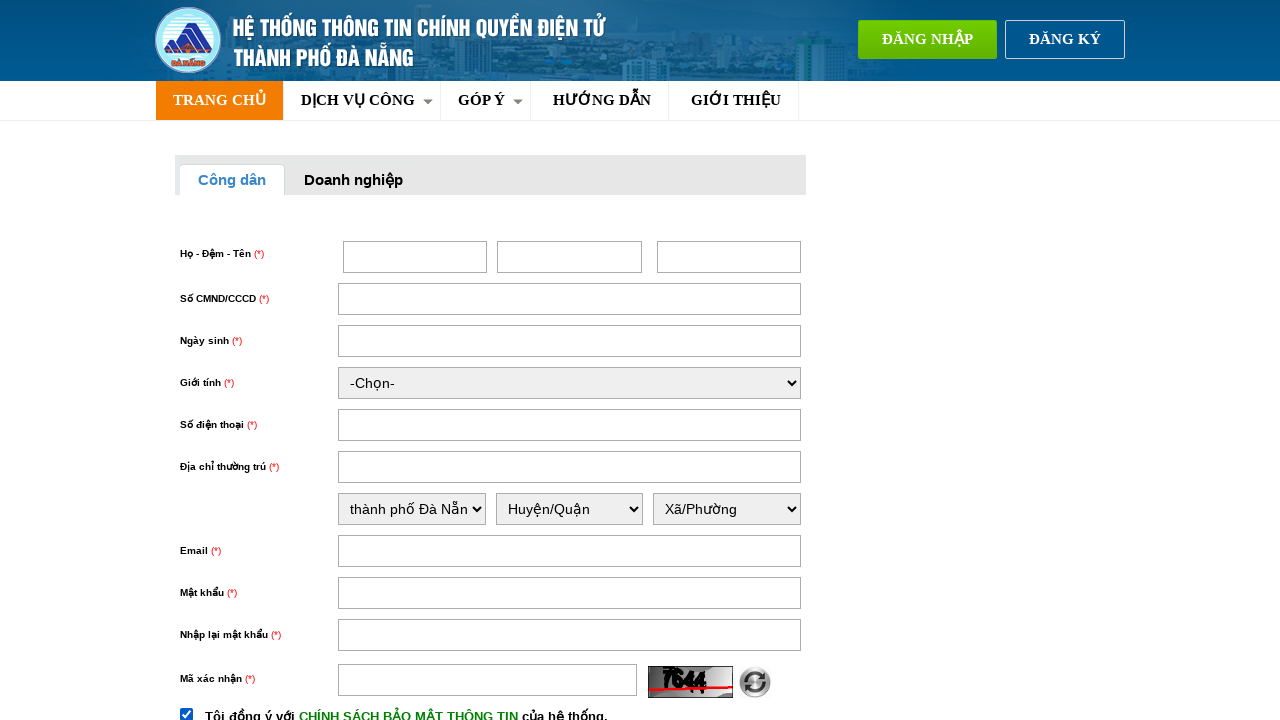

Waited 3 seconds for button state change
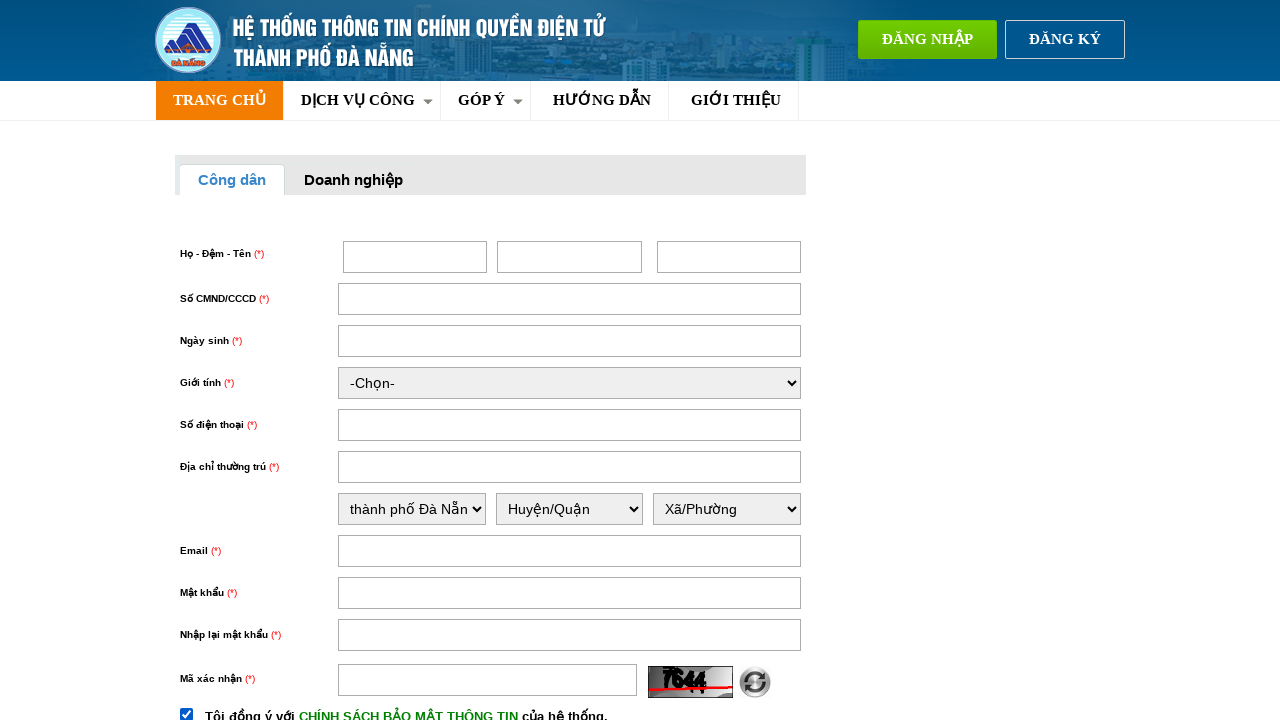

Verified that registration button is now enabled after checkbox click
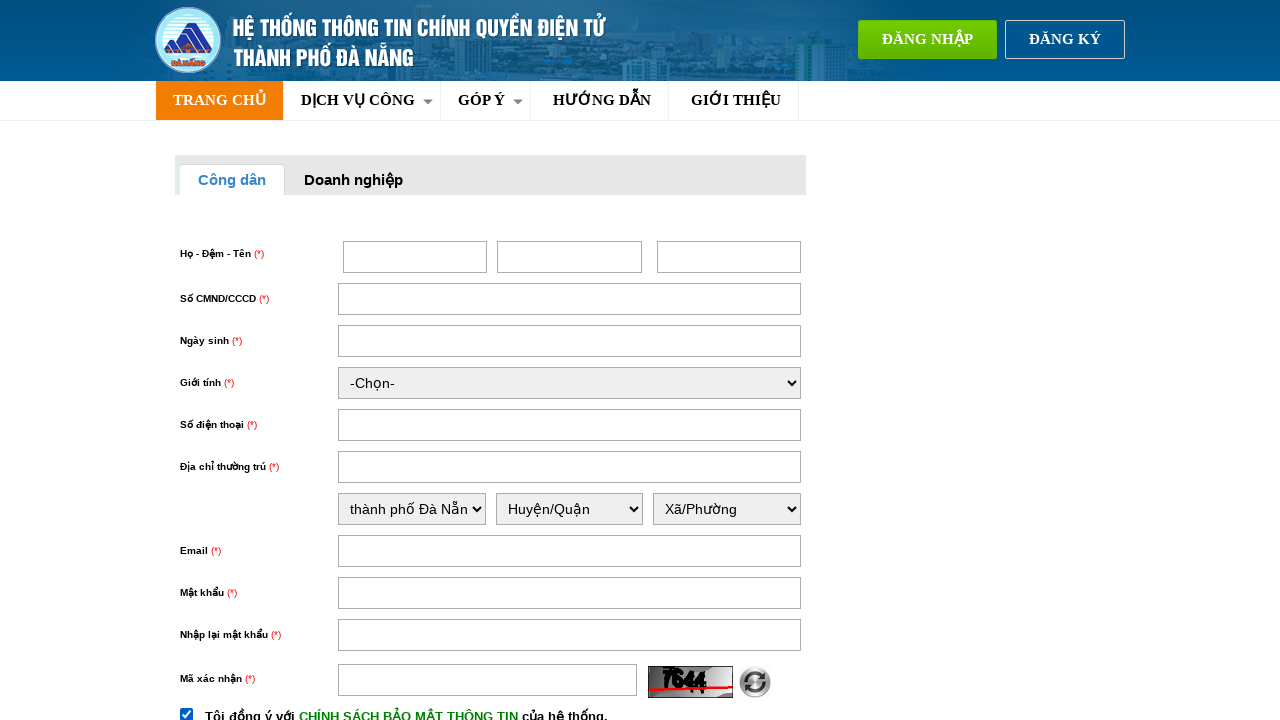

Retrieved button background color: rgb(239, 90, 0)
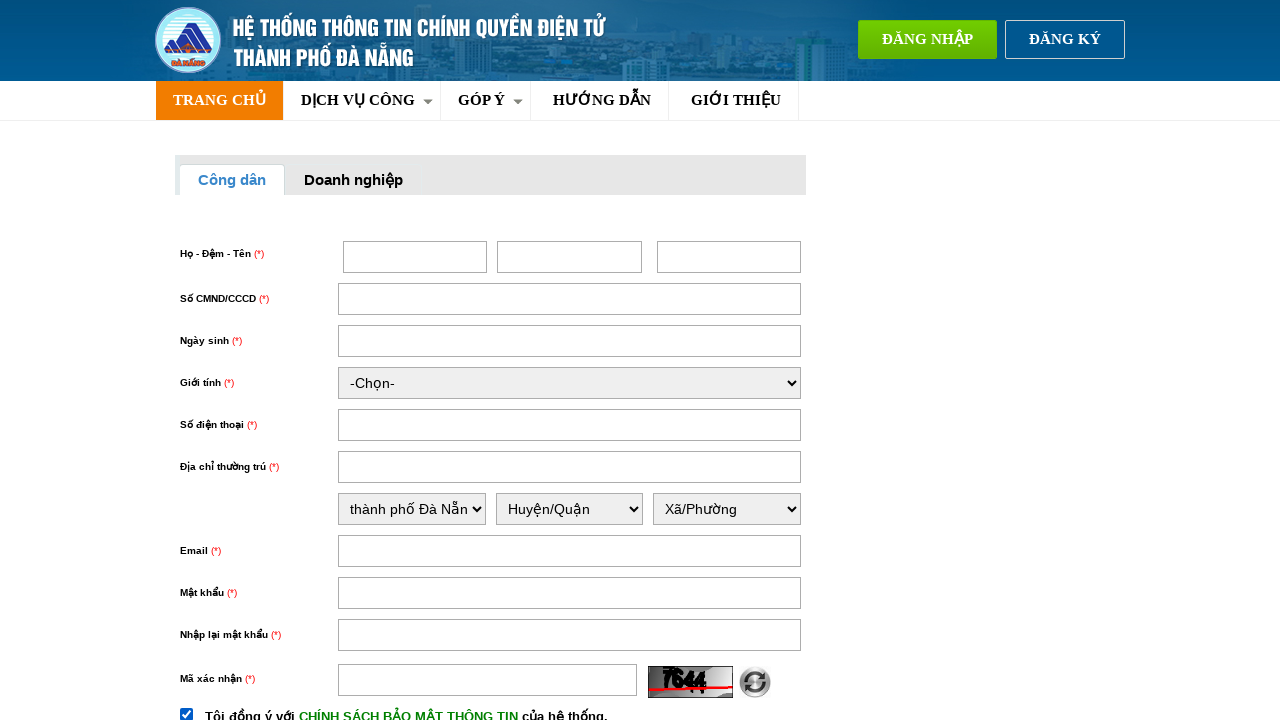

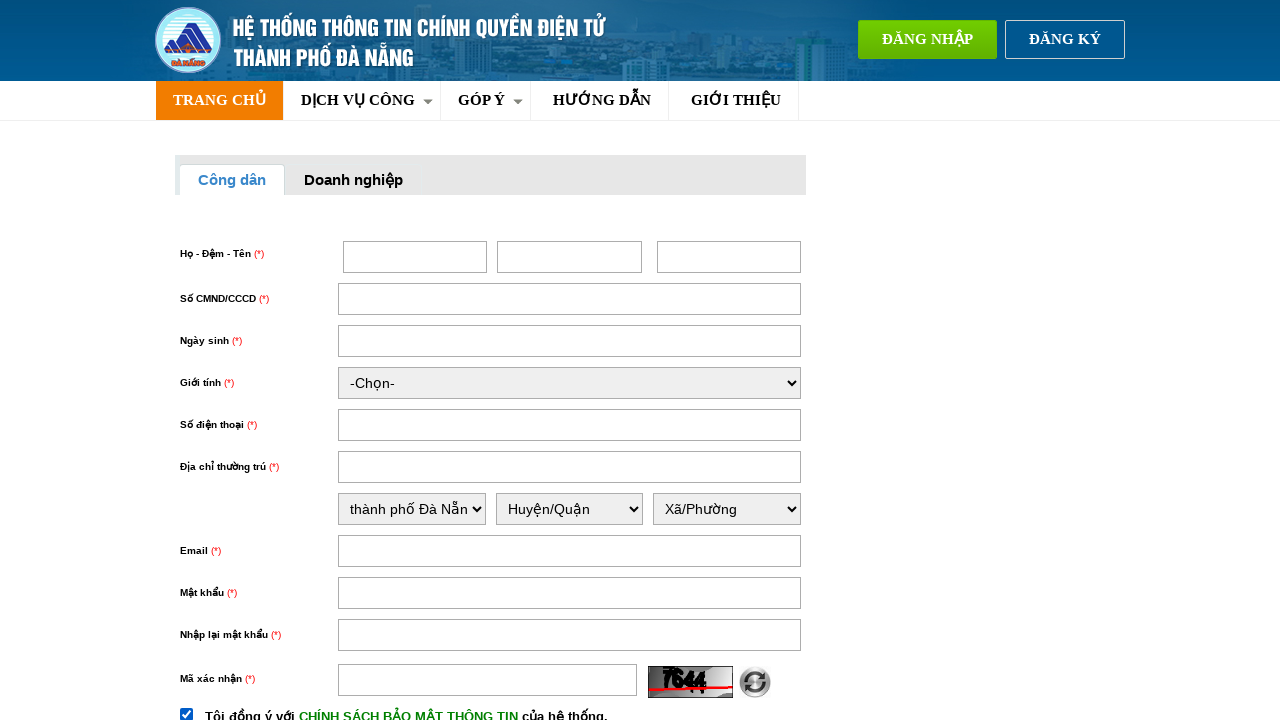